Tests the user registration flow by filling out the registration form with personal details, address, and account credentials, then submitting the form.

Starting URL: https://parabank.parasoft.com/parabank/index.htm

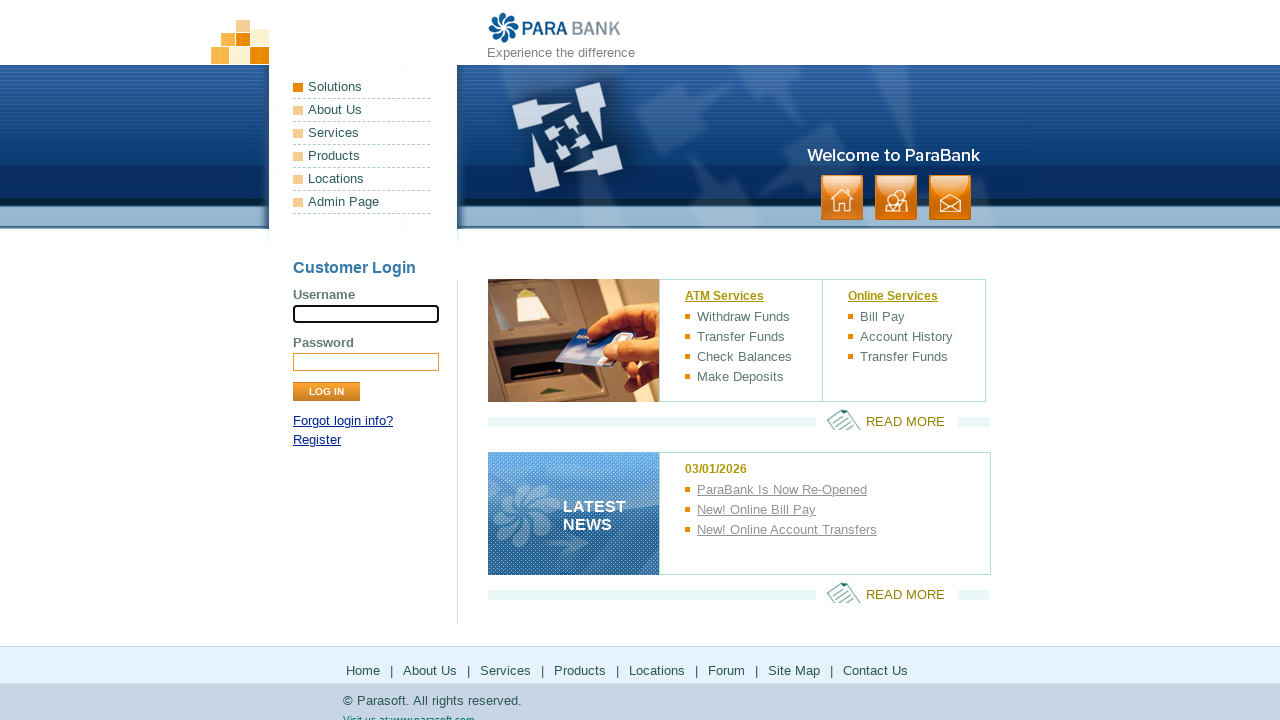

Clicked Register link to navigate to registration form at (317, 440) on internal:role=link[name="Register"i]
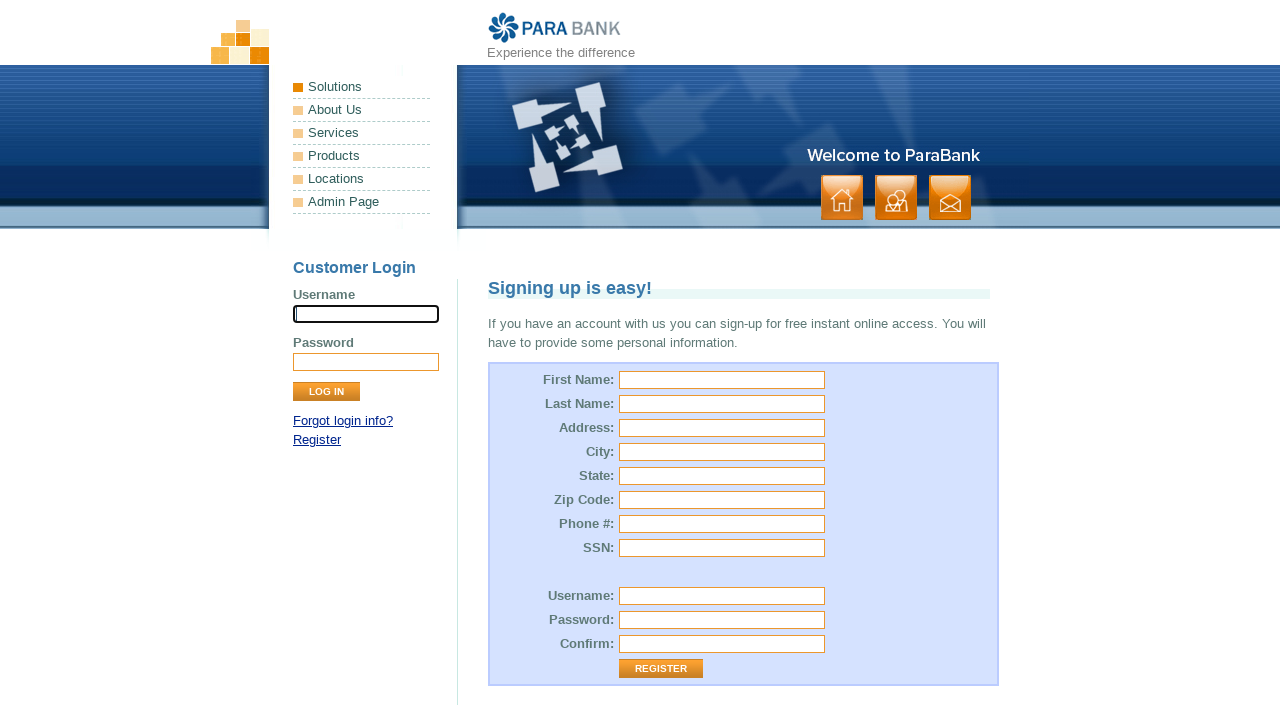

Filled first name field with 'Marcus' on [id="customer\.firstName"]
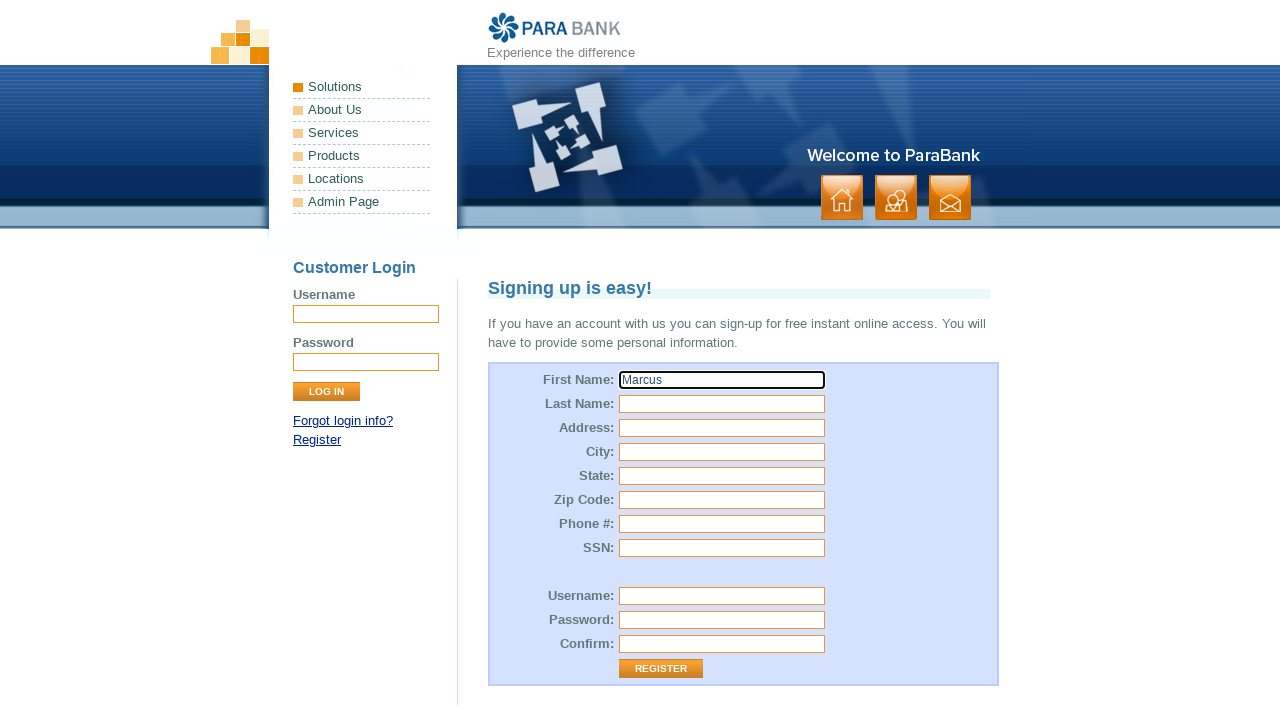

Filled last name field with 'Thompson' on [id="customer\.lastName"]
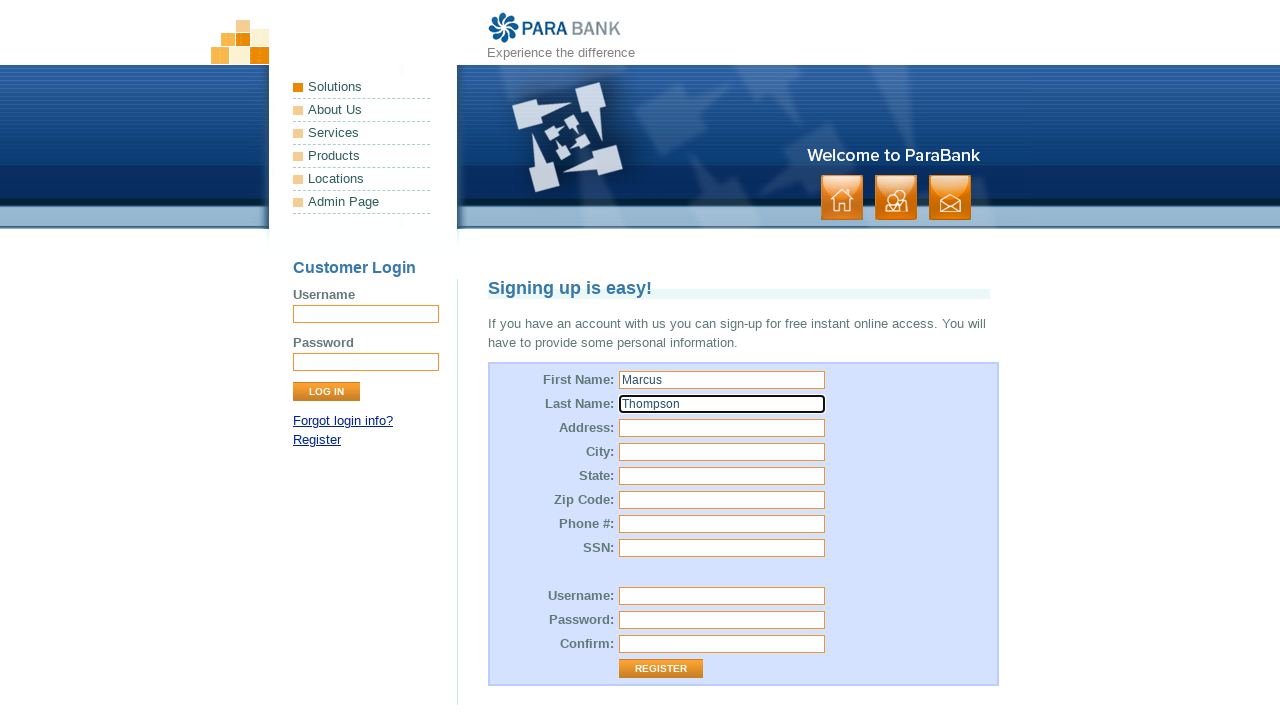

Filled street address field with '742 Oak Avenue' on [id="customer\.address\.street"]
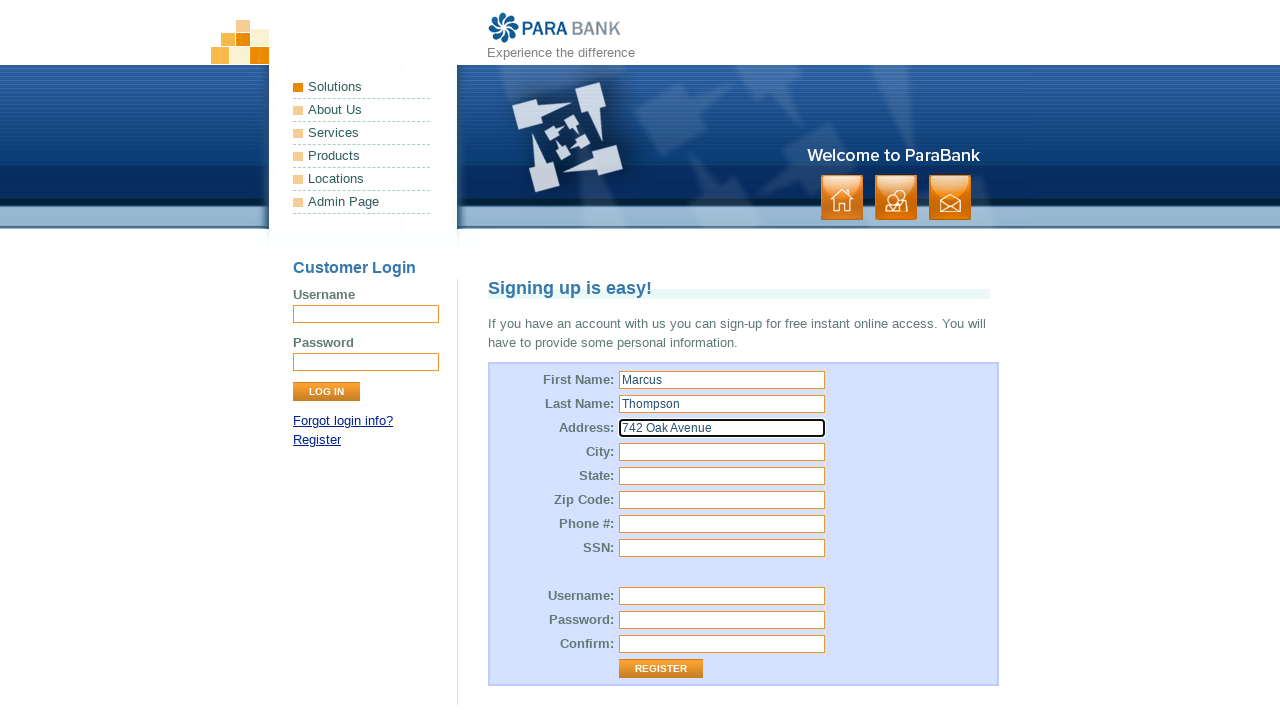

Filled city field with 'Springfield' on [id="customer\.address\.city"]
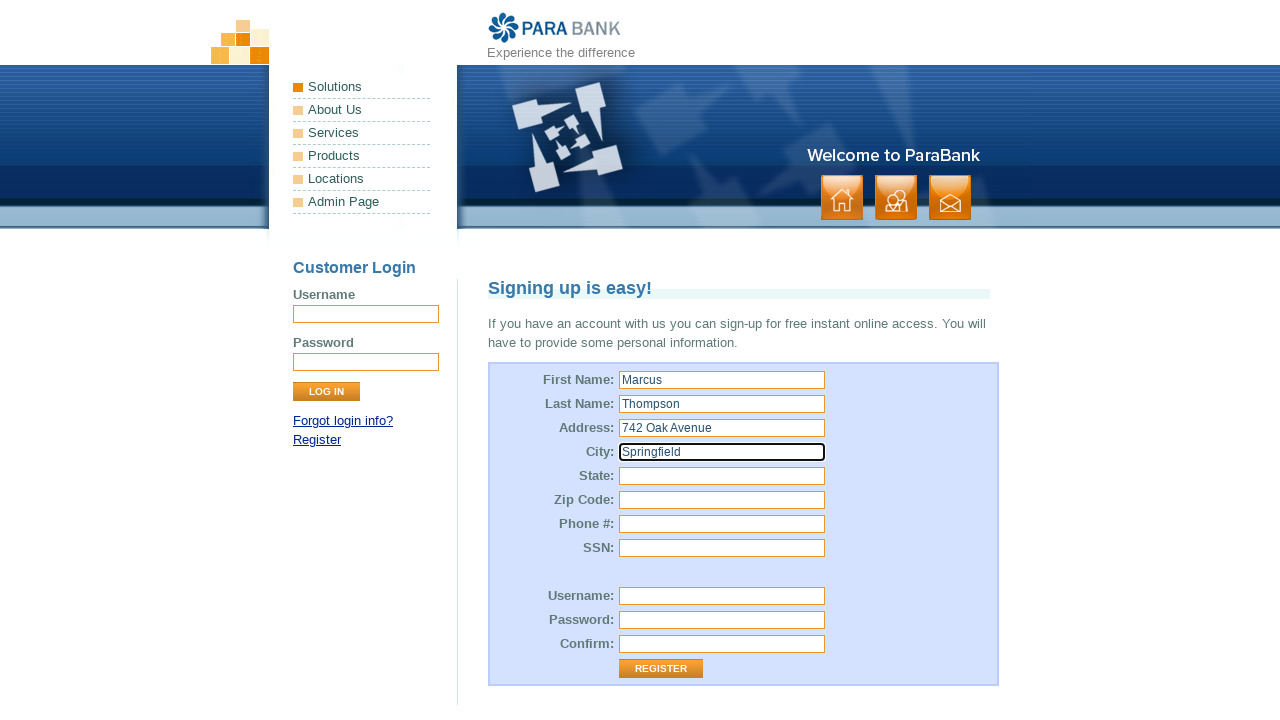

Filled state field with 'Illinois' on [id="customer\.address\.state"]
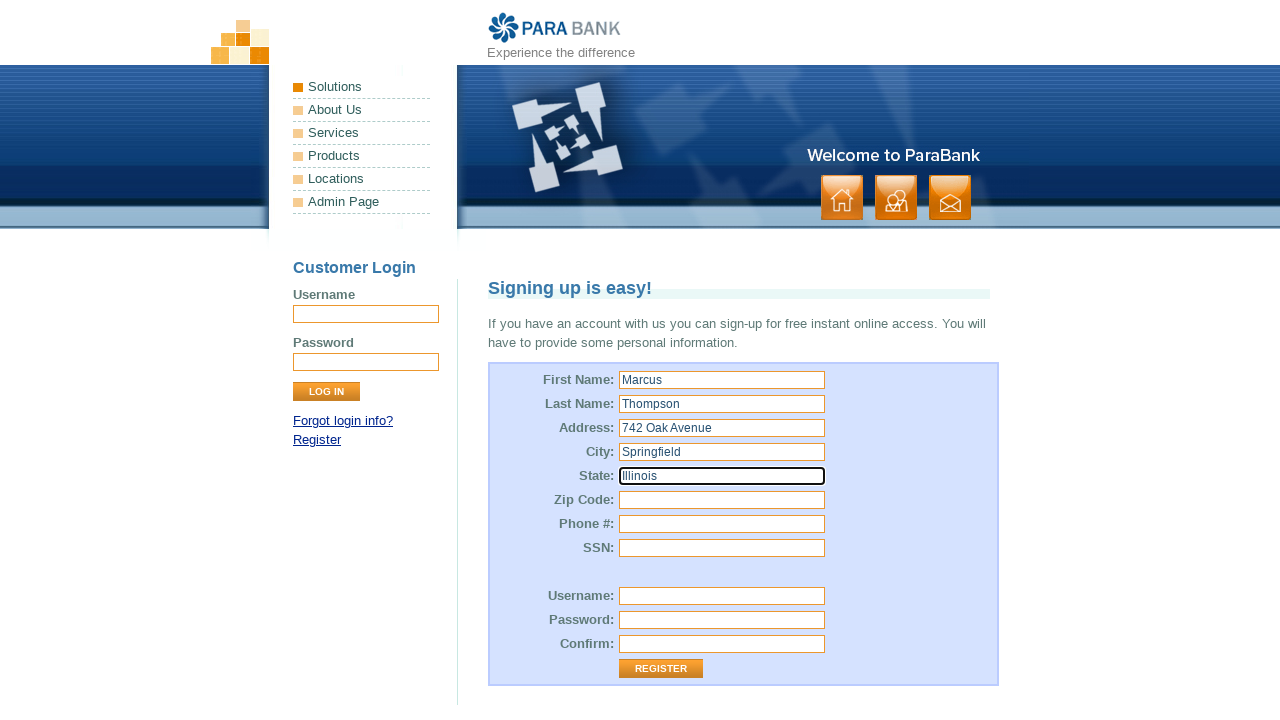

Filled zip code field with '62701' on [id="customer\.address\.zipCode"]
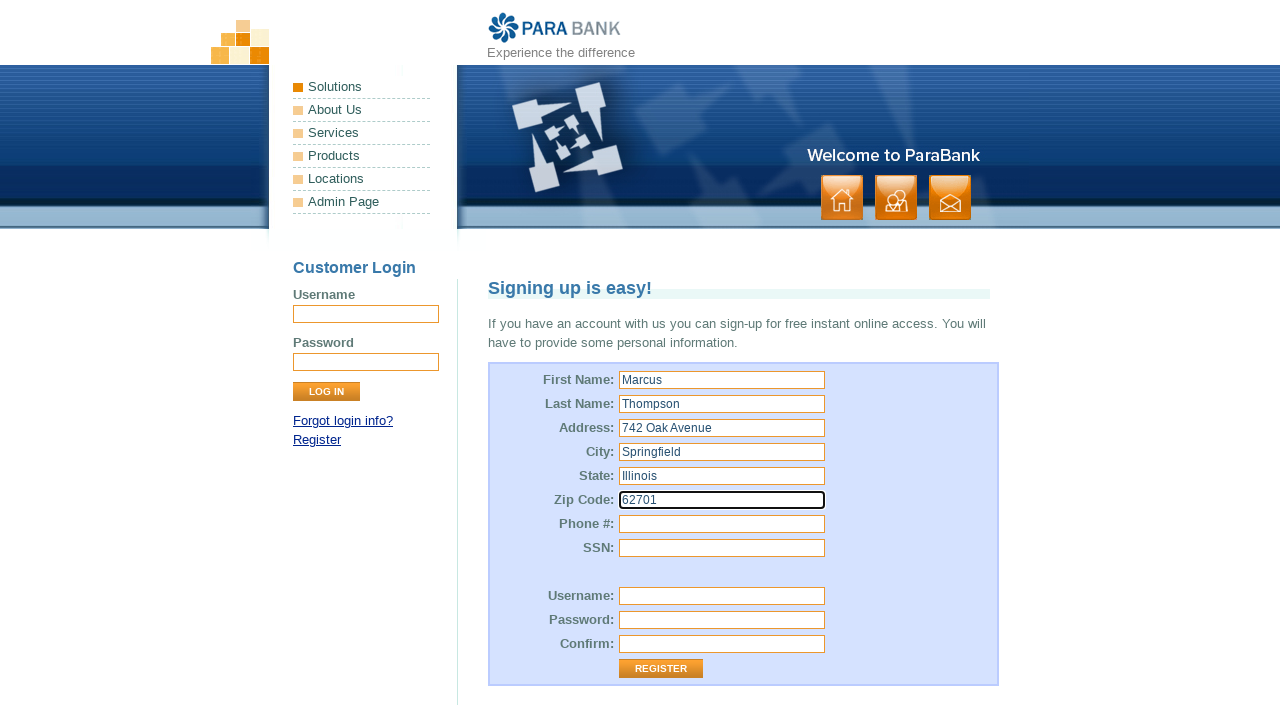

Filled phone number field with '2175559834' on [id="customer\.phoneNumber"]
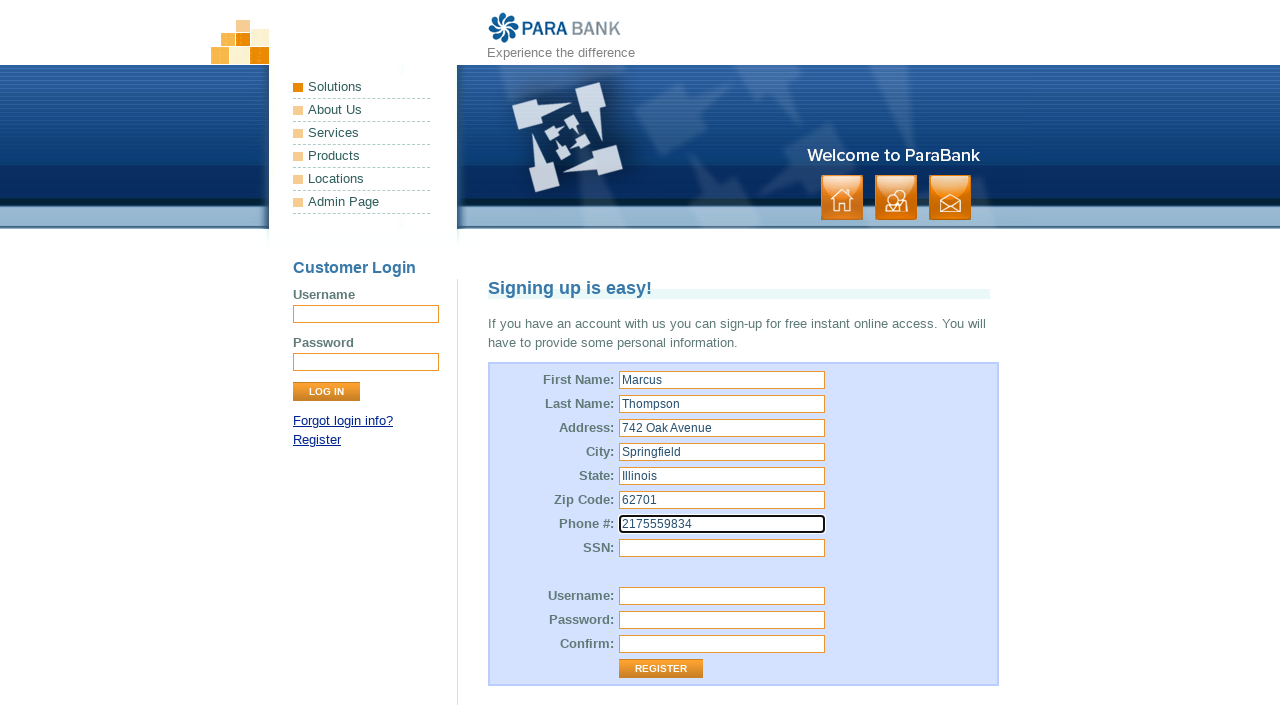

Filled SSN field with 'marcus456' on [id="customer\.ssn"]
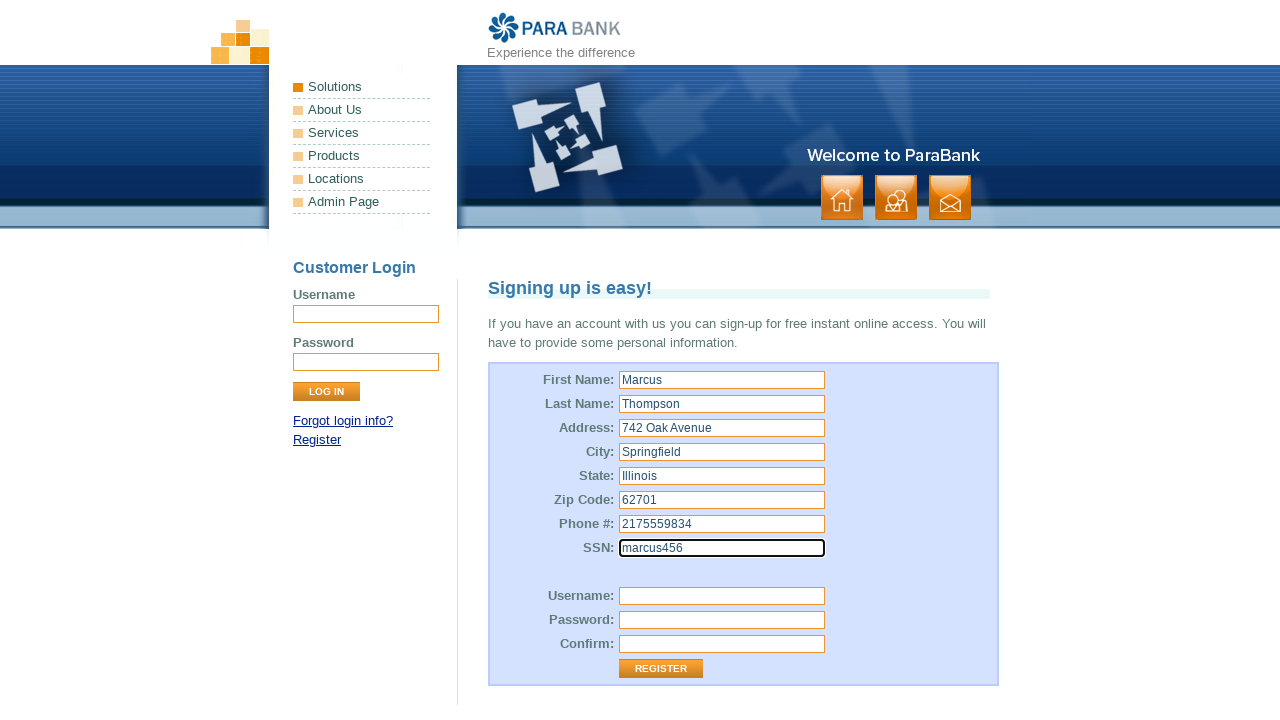

Filled username field with 'marcust2024' on [id="customer\.username"]
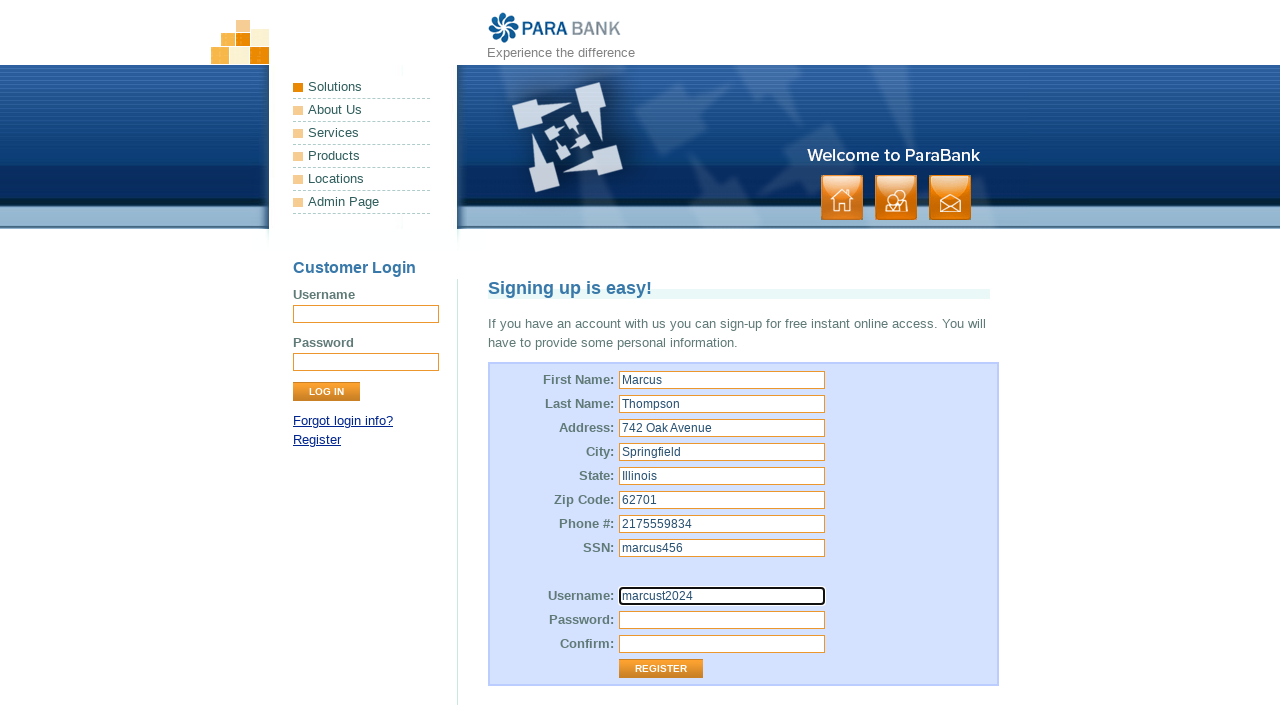

Filled password field with 'SecurePass789!' on [id="customer\.password"]
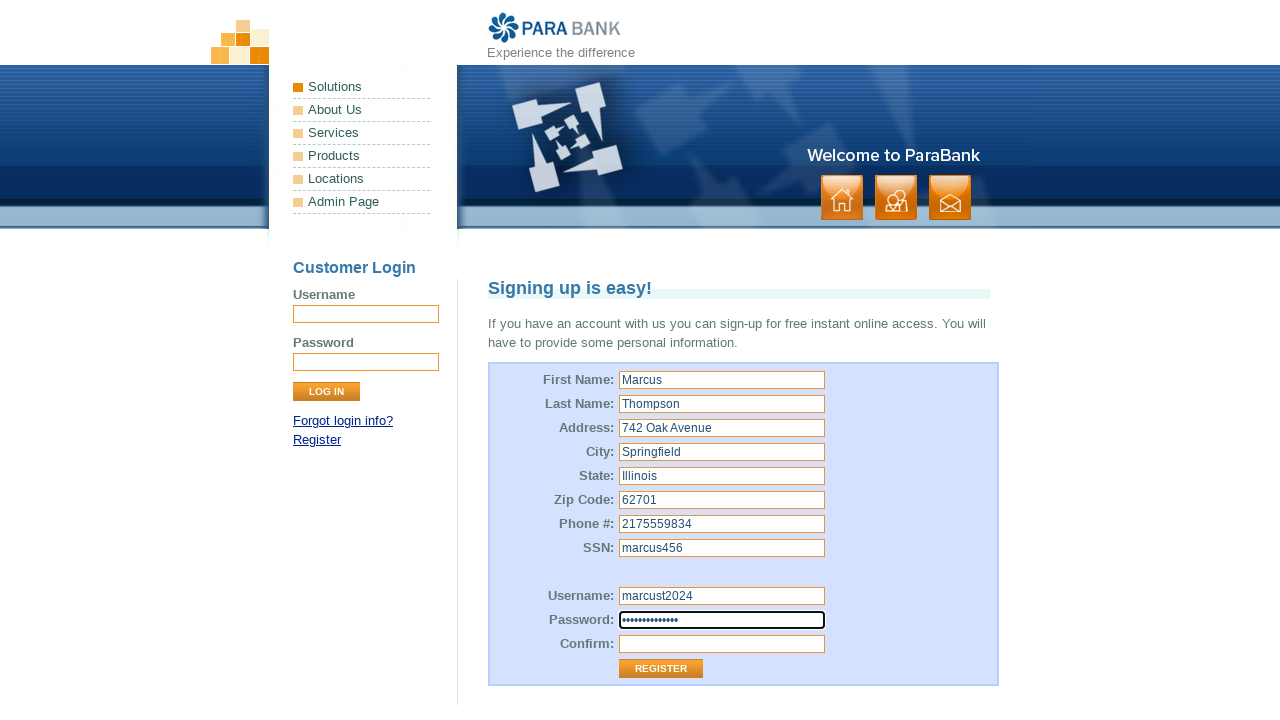

Filled confirm password field with 'SecurePass789!' on #repeatedPassword
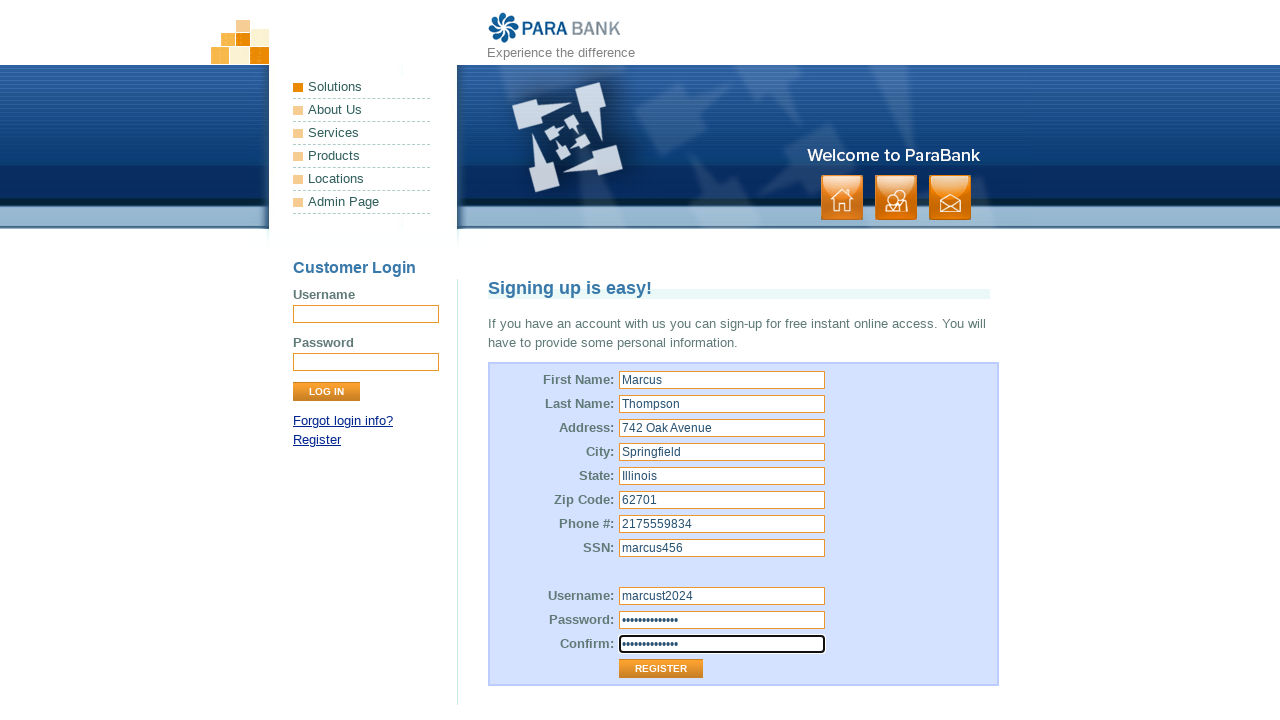

Clicked Register button to submit the registration form at (661, 669) on internal:role=button[name="Register"i]
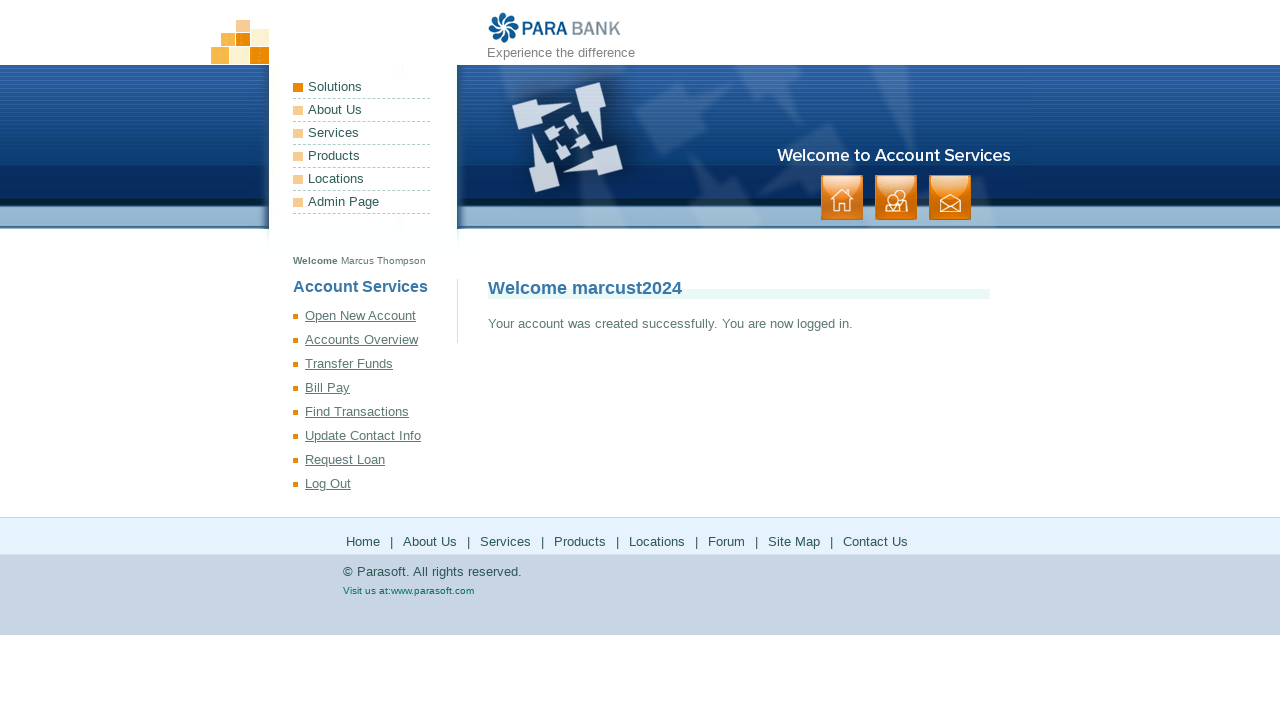

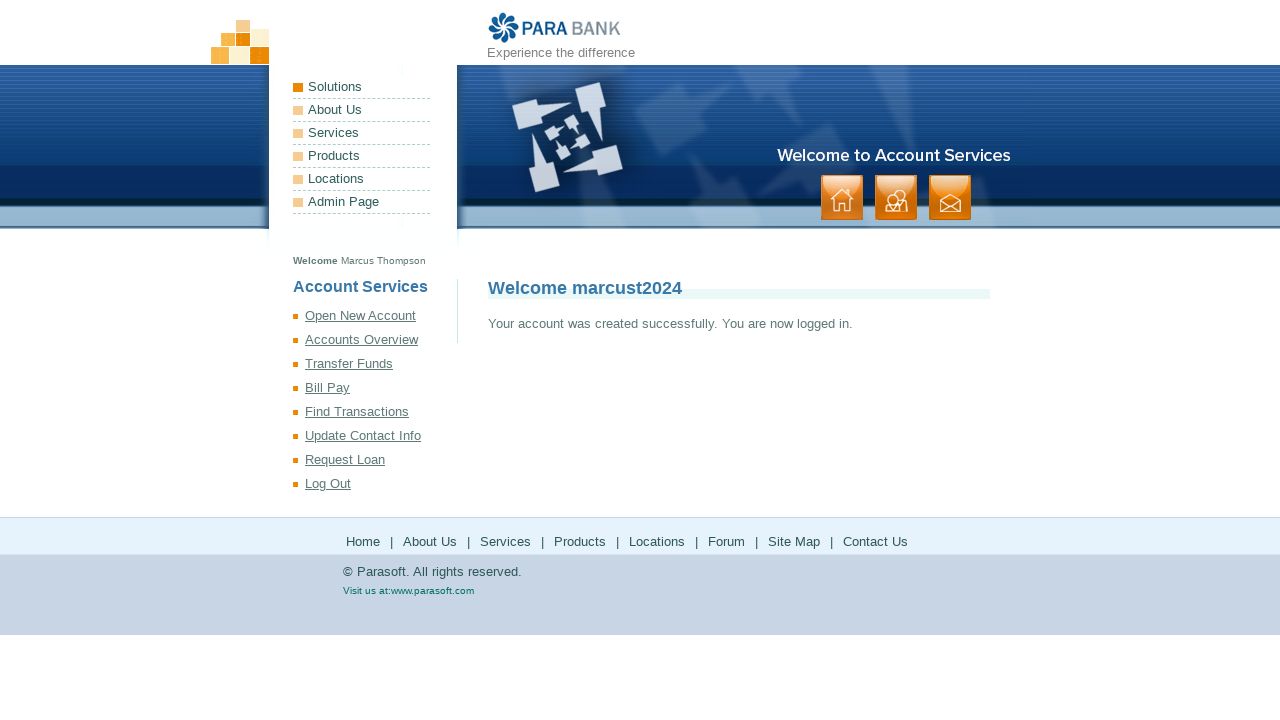